Opens the Next UK retail website and verifies the page loads successfully

Starting URL: https://www.next.co.uk/

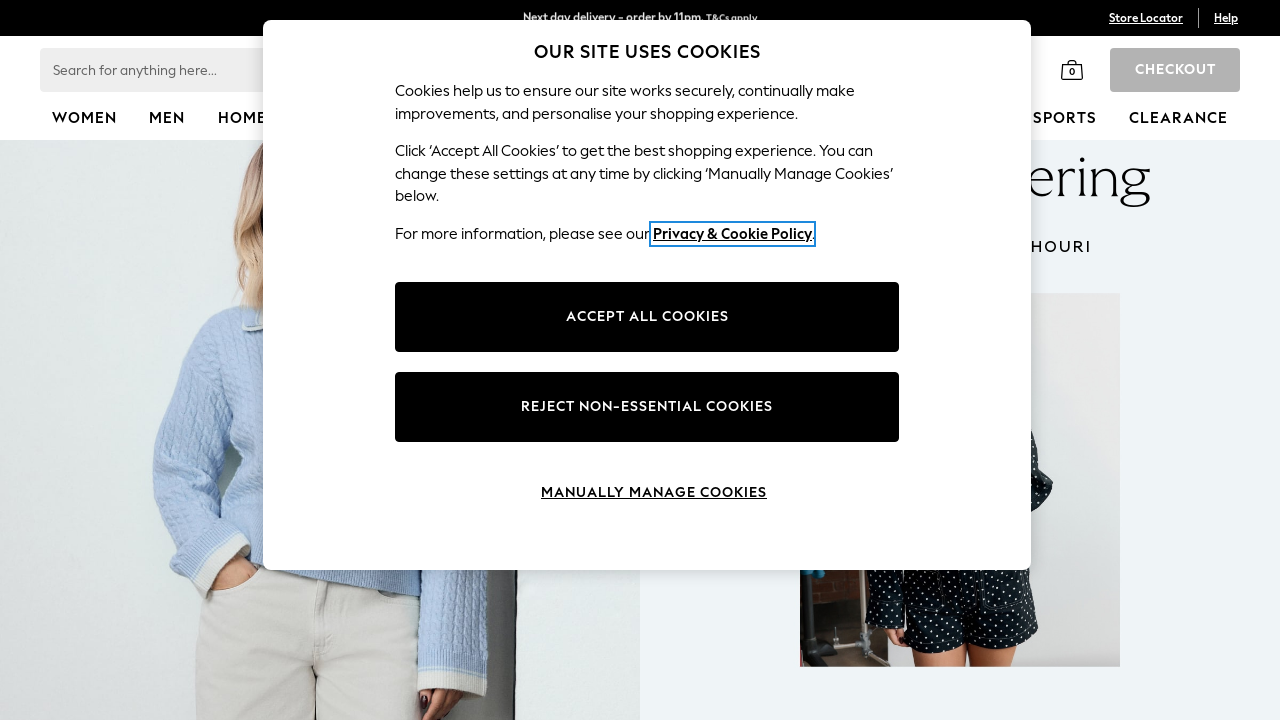

Waited for page DOM content to load
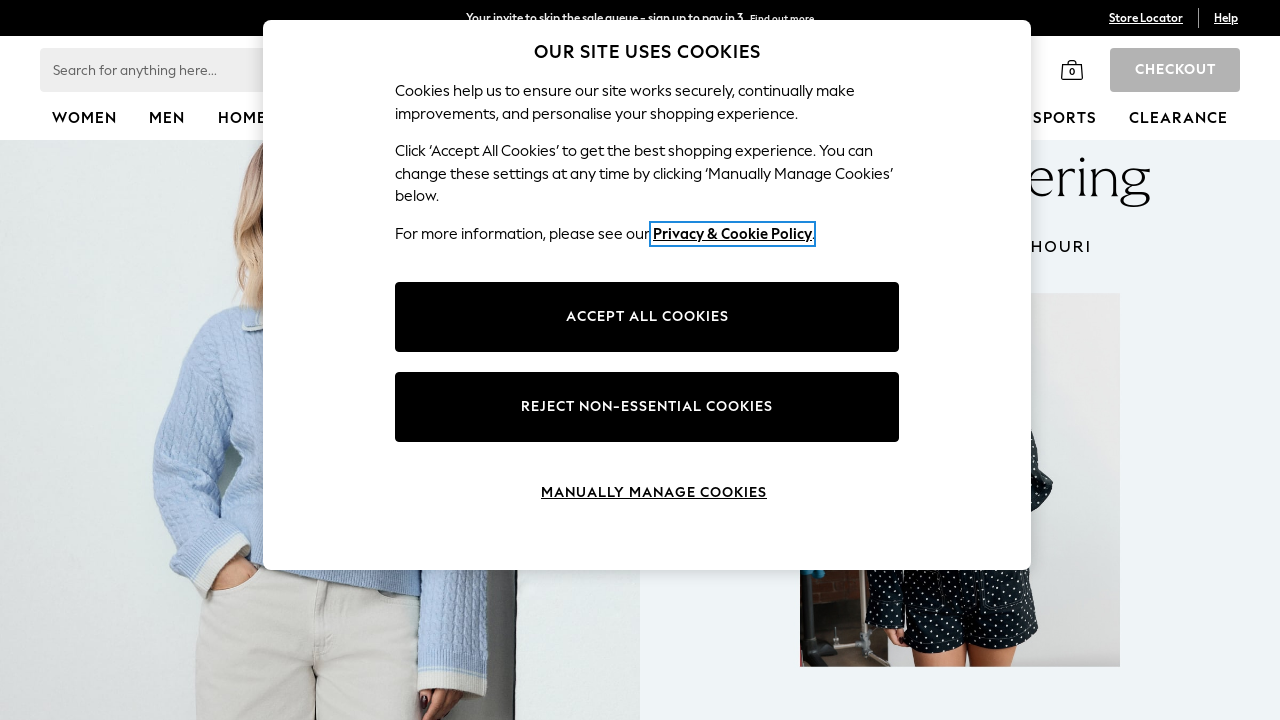

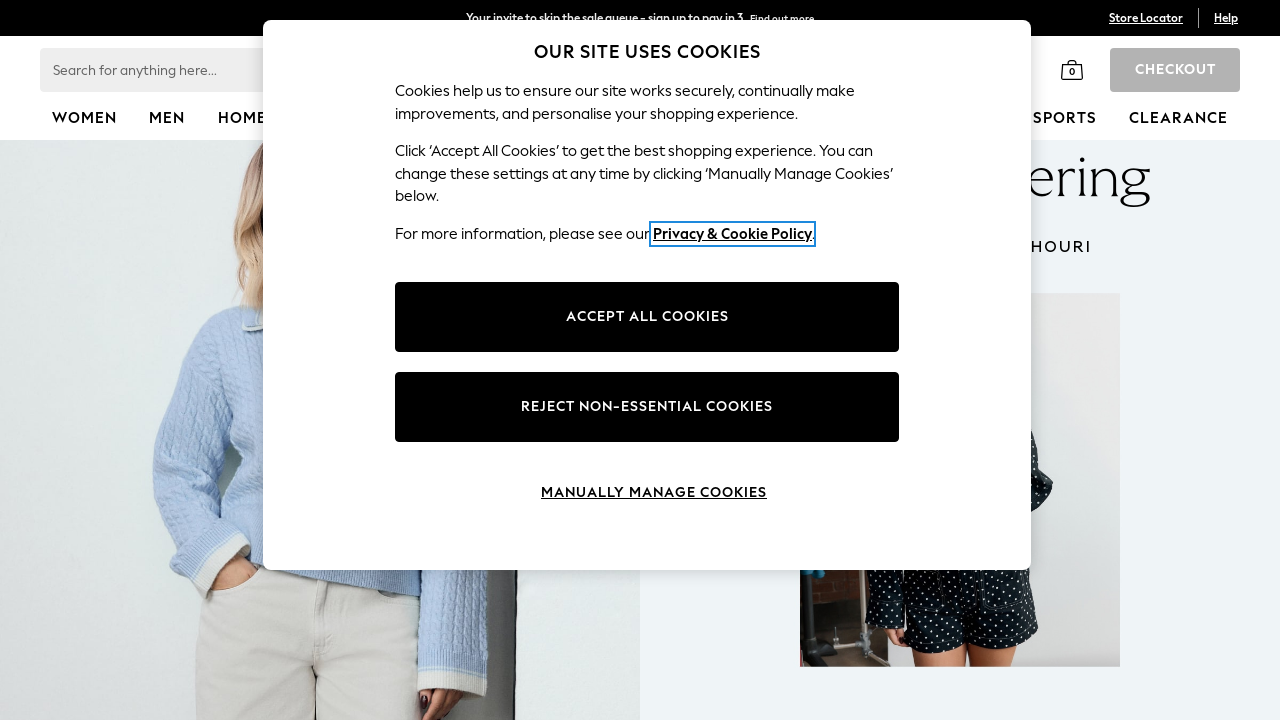